Tests date selection from year, month, and day dropdowns, selecting December 17th, 1933

Starting URL: https://practice.cydeo.com/dropdown

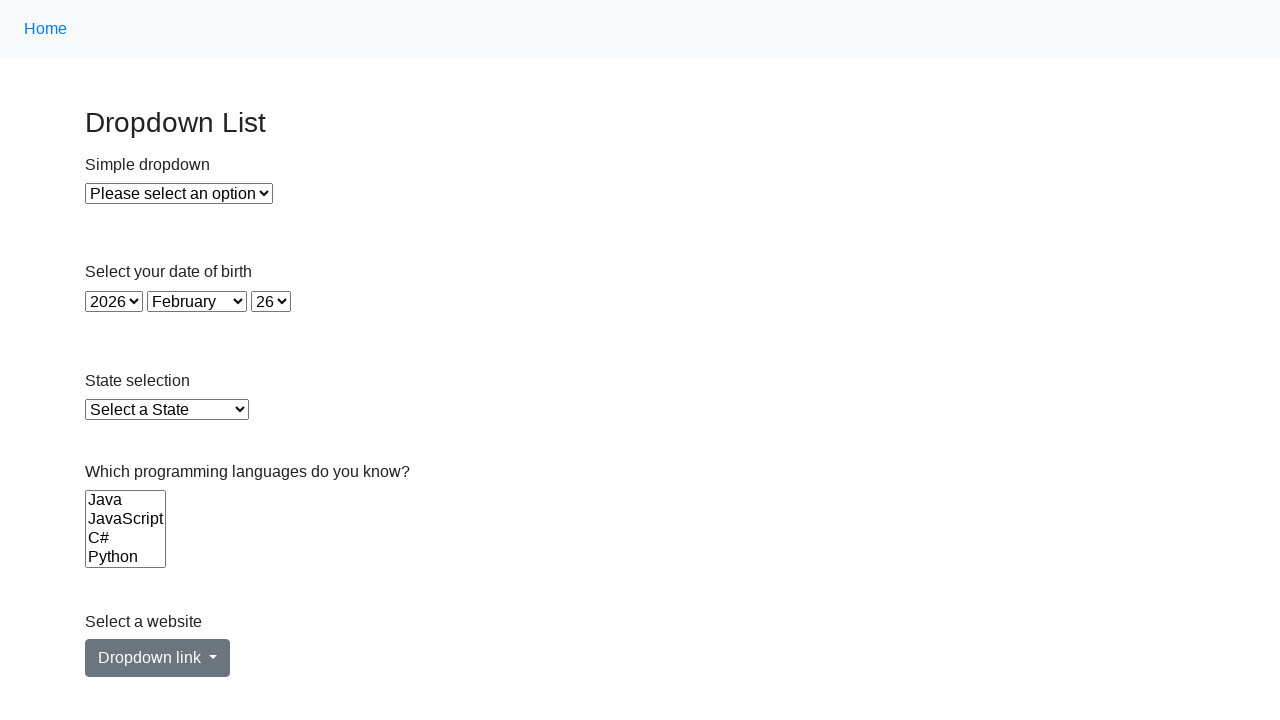

Selected year 1933 from year dropdown on select#year
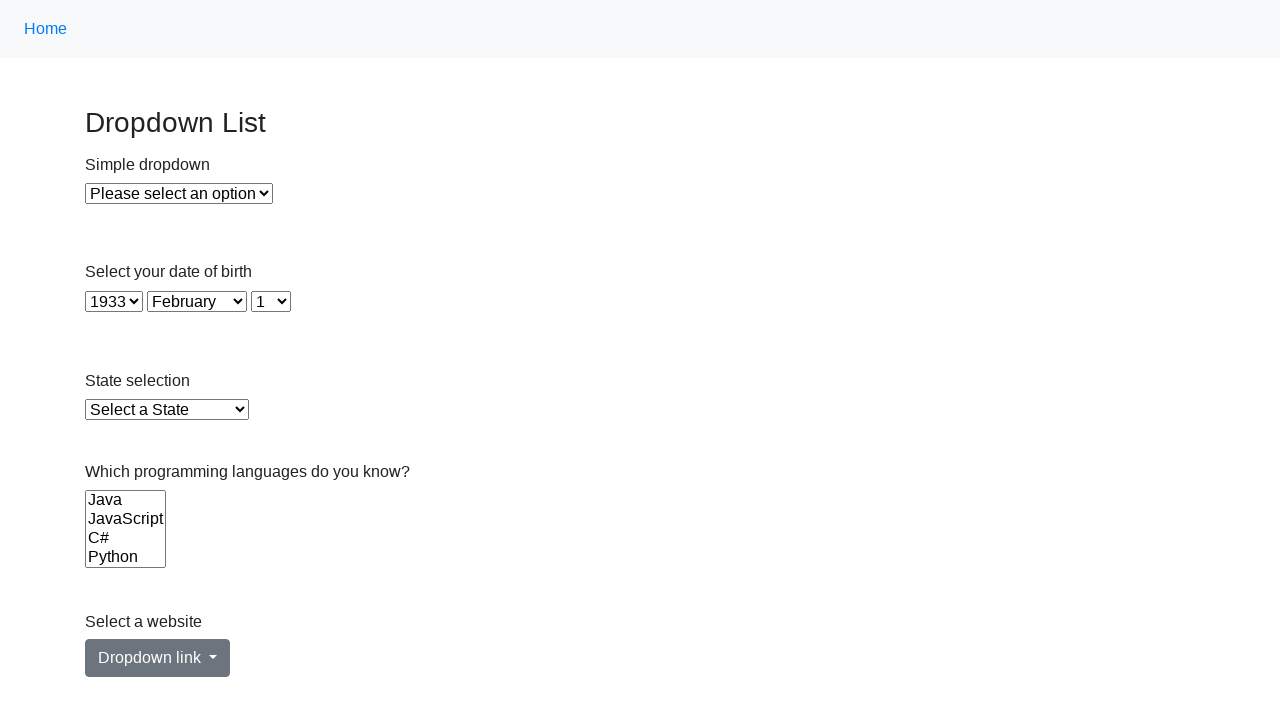

Selected December from month dropdown on select#month
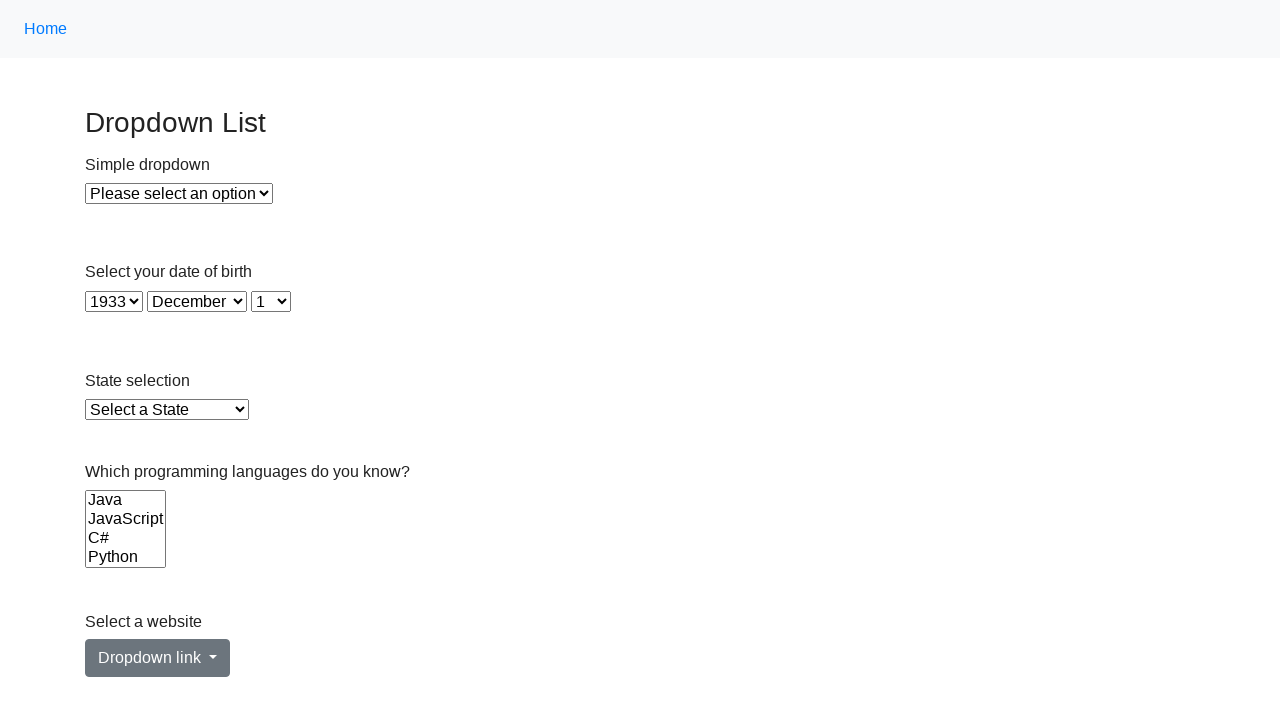

Selected day 17 from day dropdown on select#day
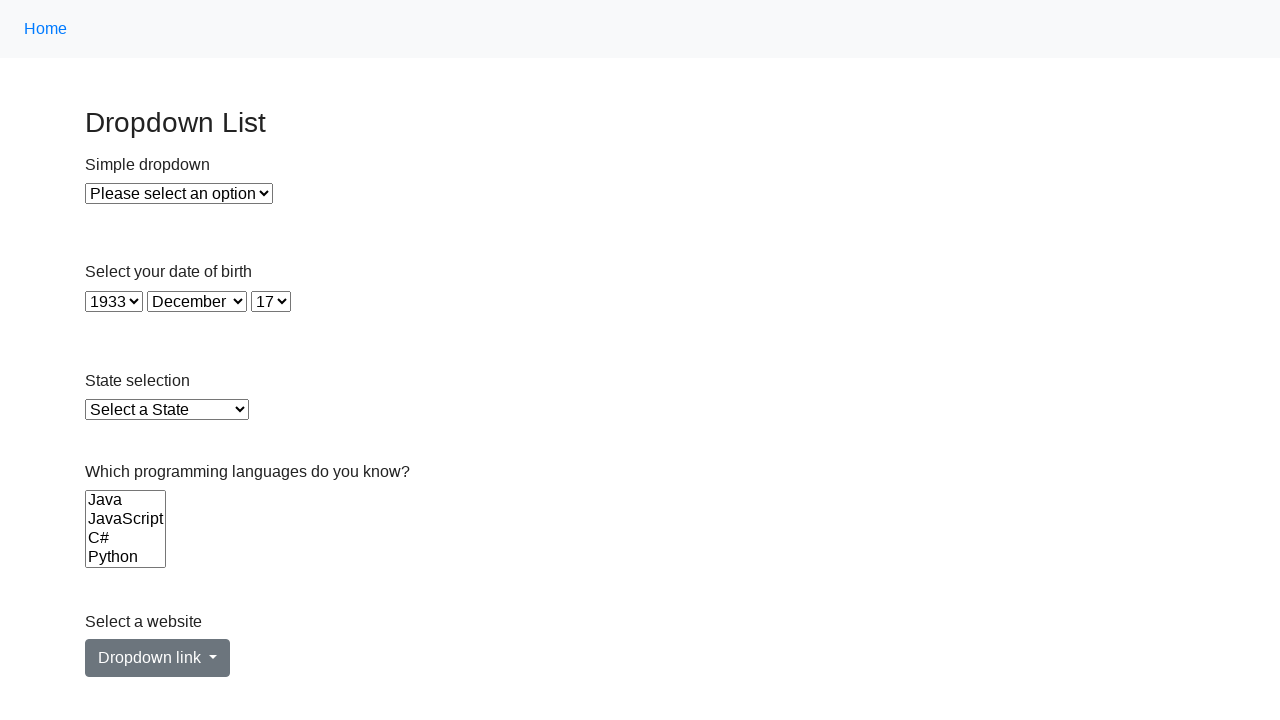

Verified year dropdown value is 1933
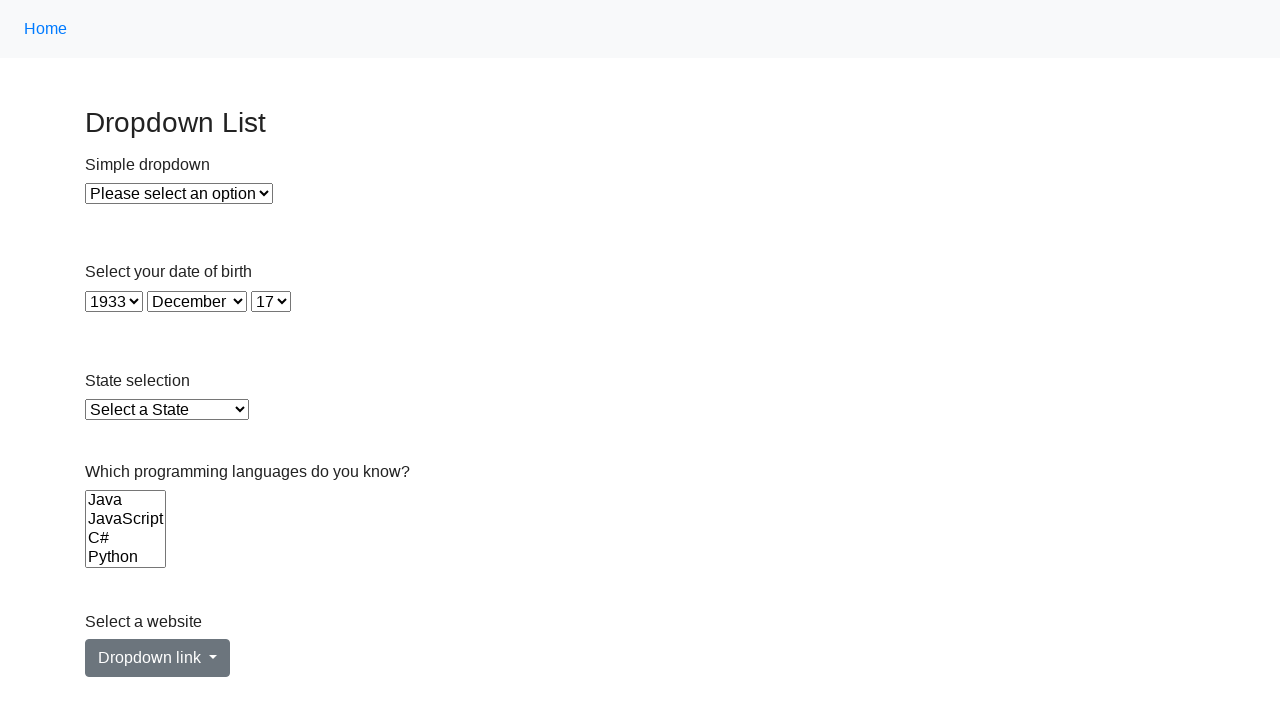

Verified month dropdown displays December
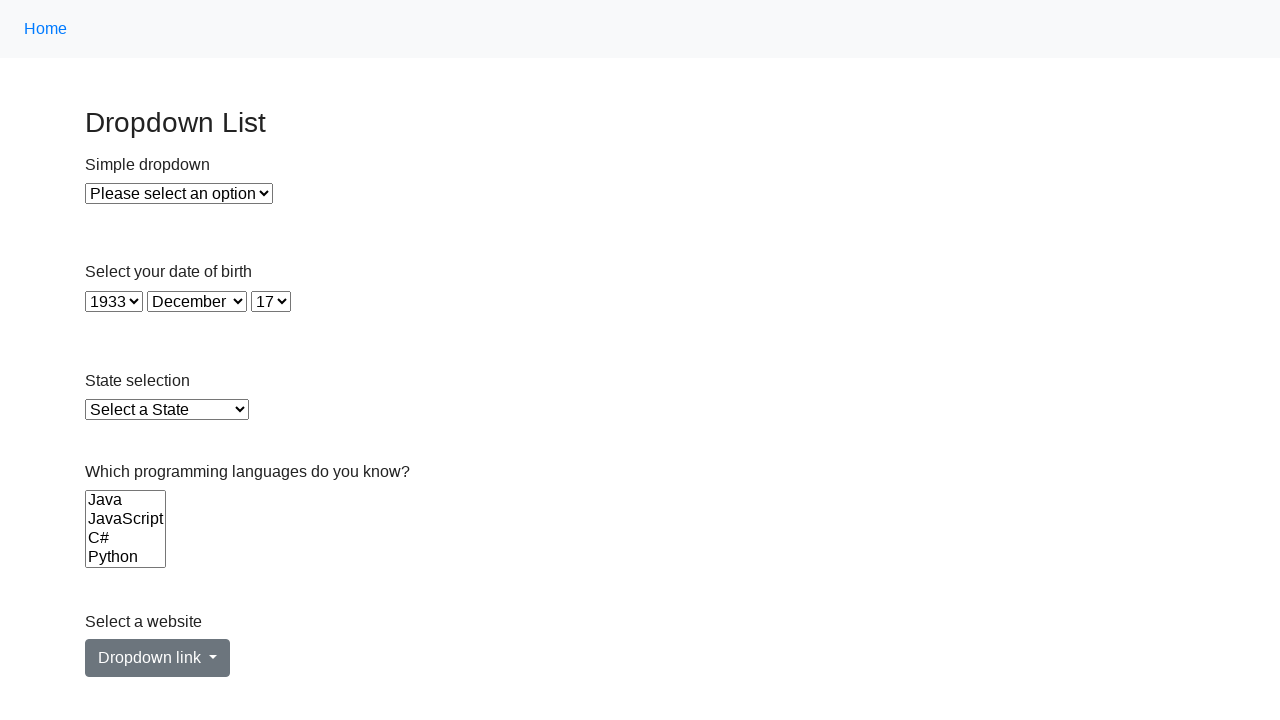

Verified day dropdown displays 17
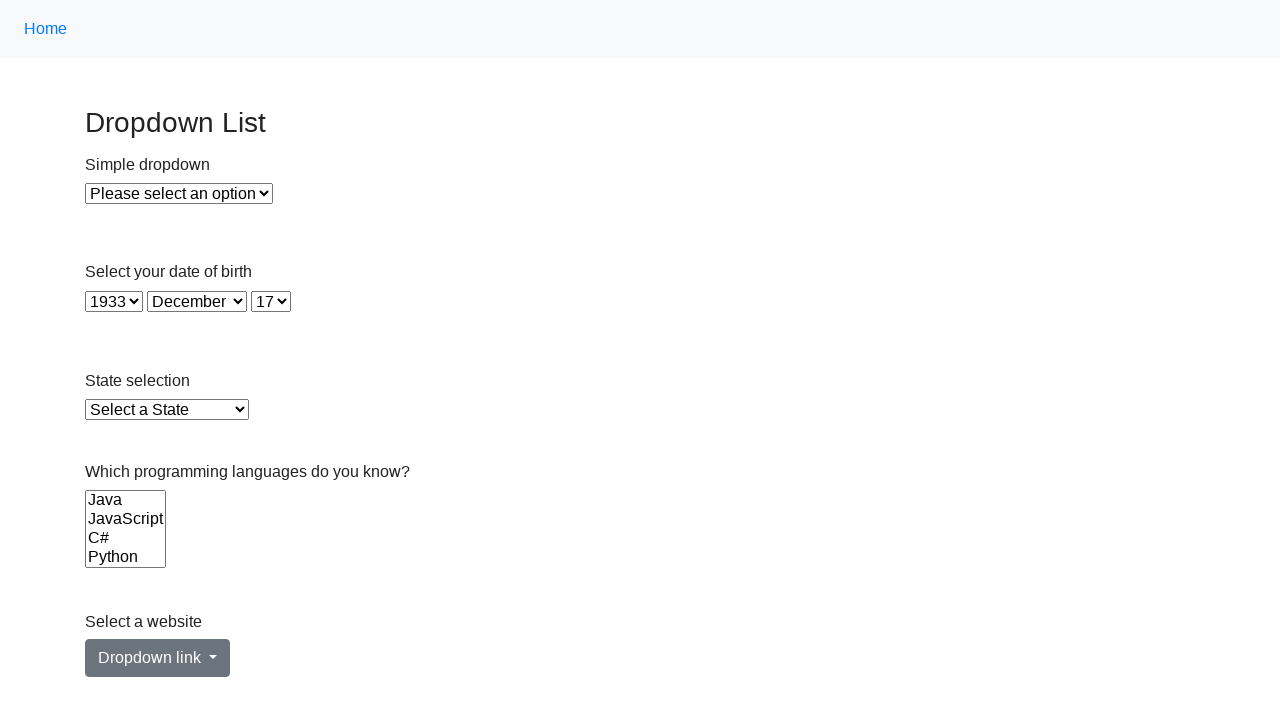

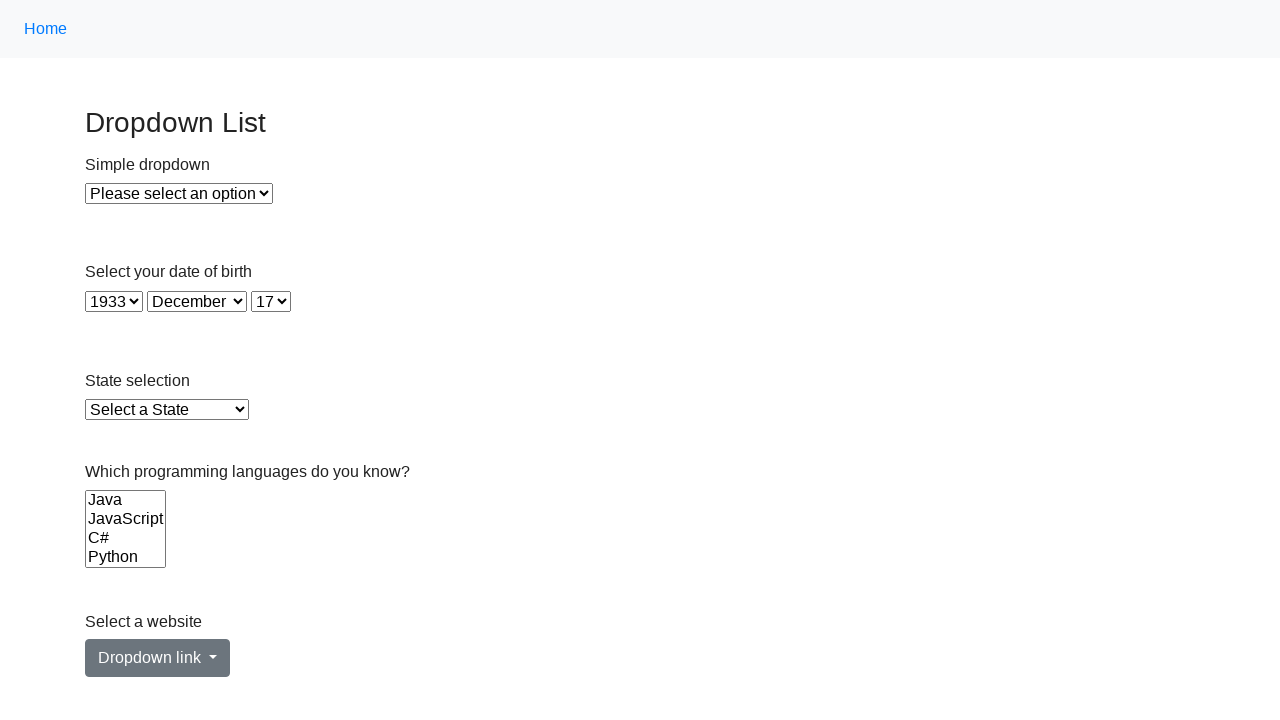